Tests the dynamic loading page by clicking the start button and waiting for the finish message "Hello World!" to appear

Starting URL: http://the-internet.herokuapp.com/dynamic_loading/2

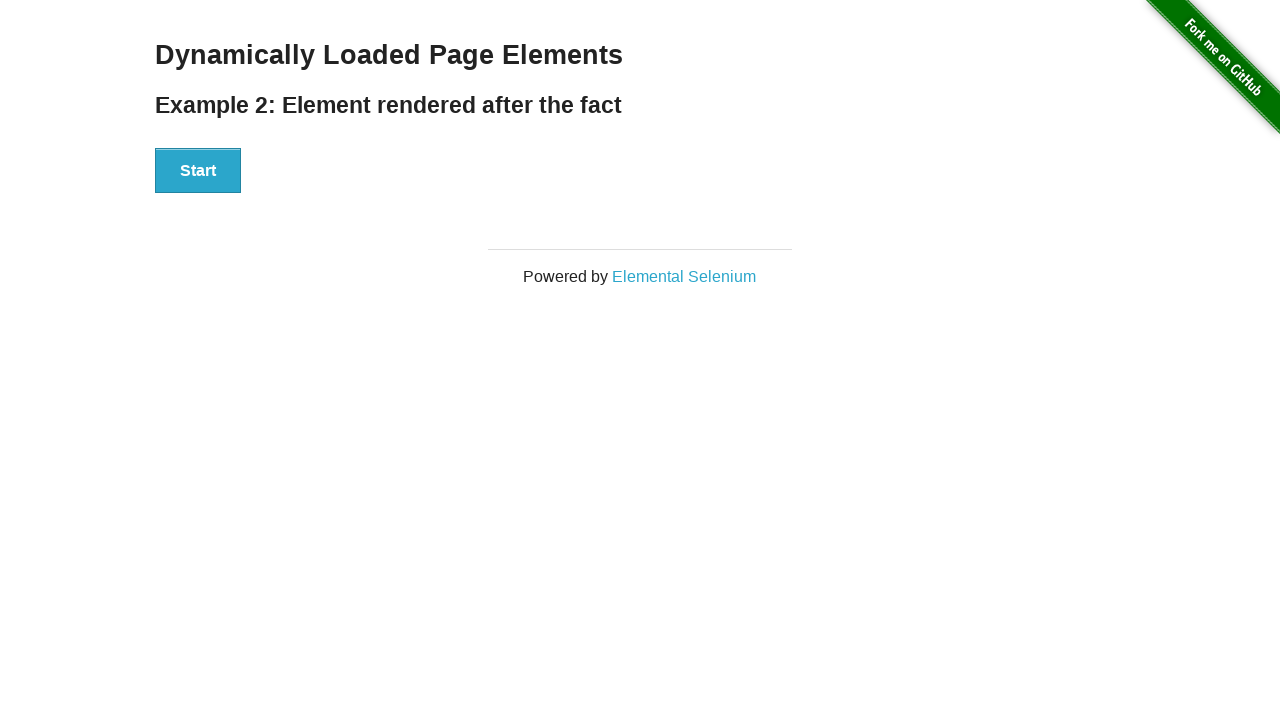

Clicked the start button on dynamic loading page at (198, 171) on #start button
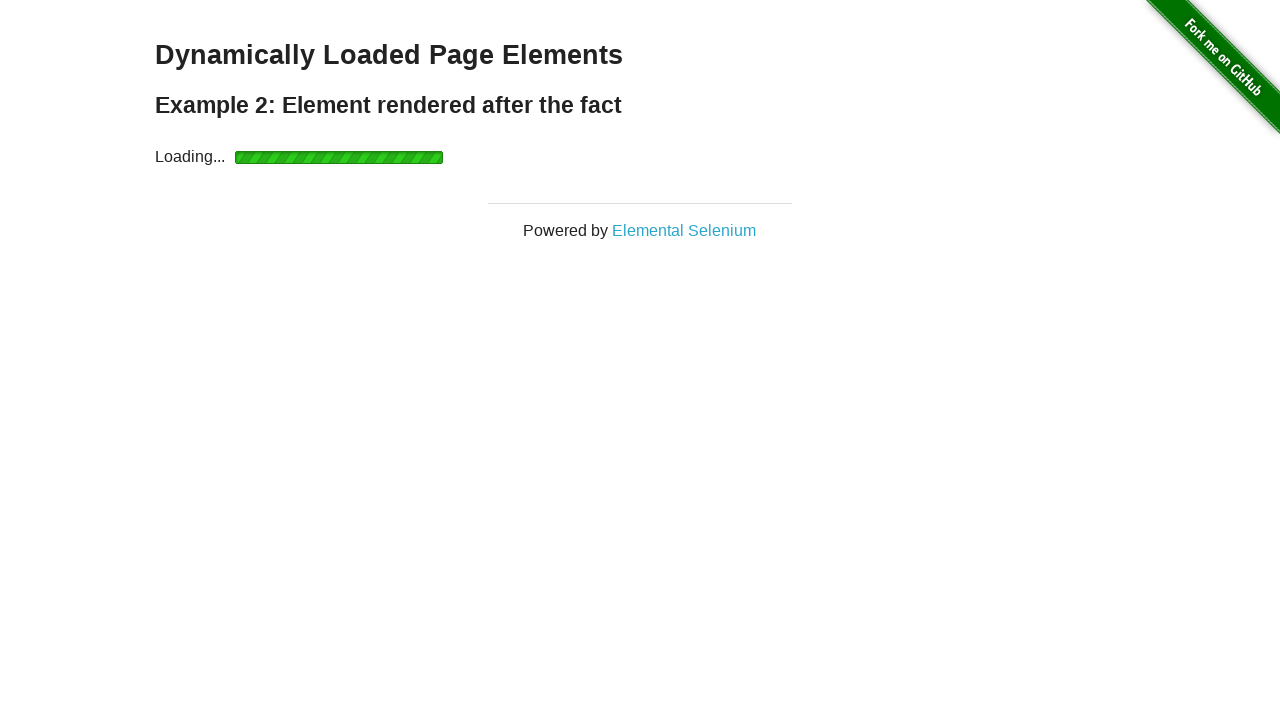

Waited for finish message to appear
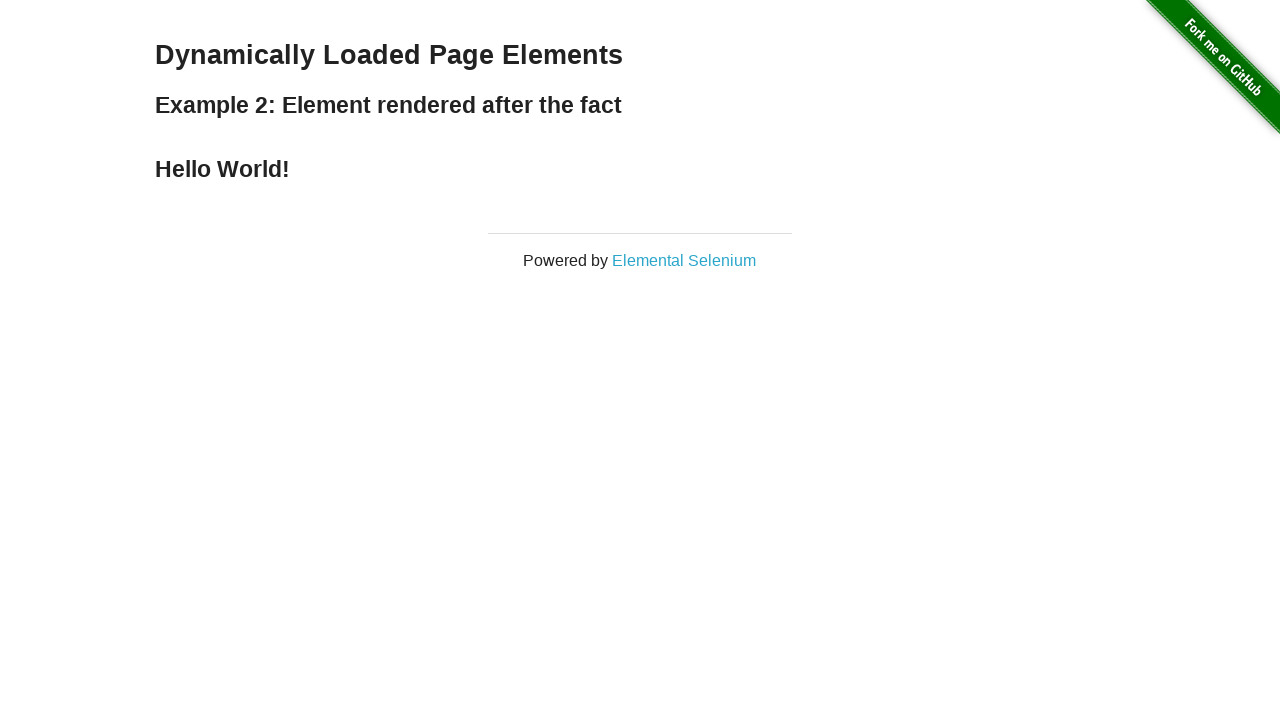

Retrieved text content from finish element
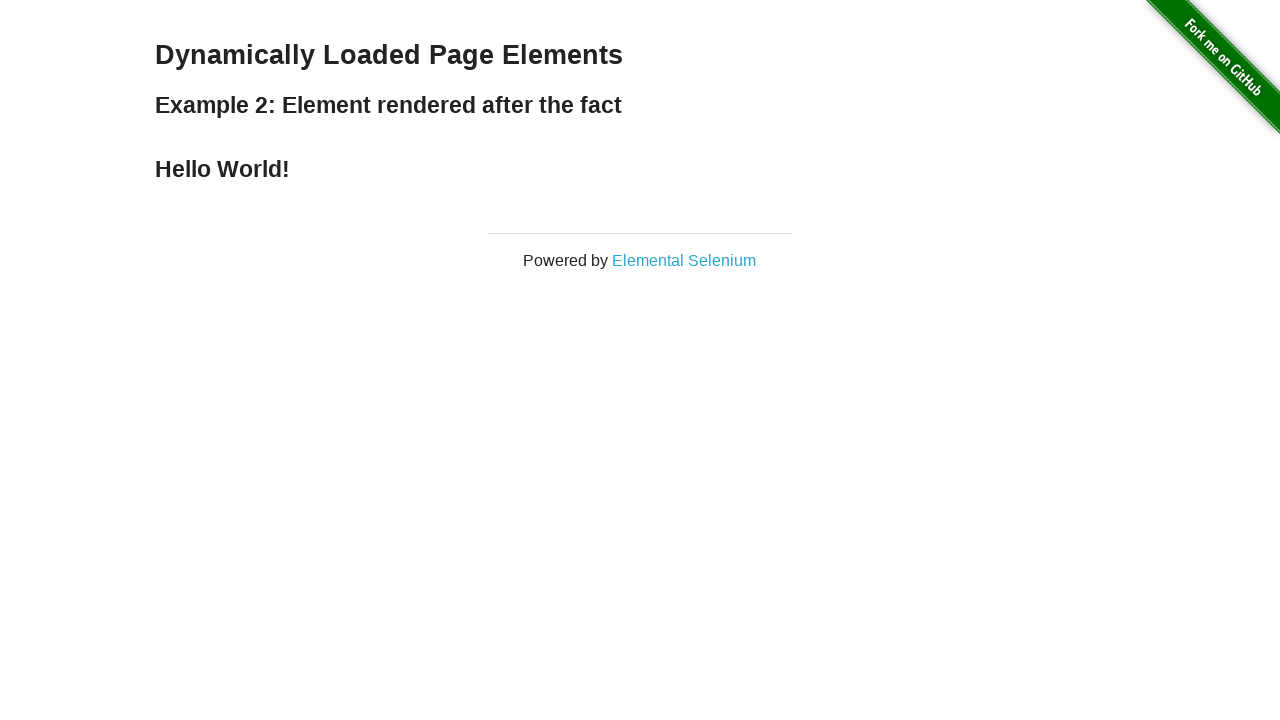

Verified 'Hello World!' message is present in finish element
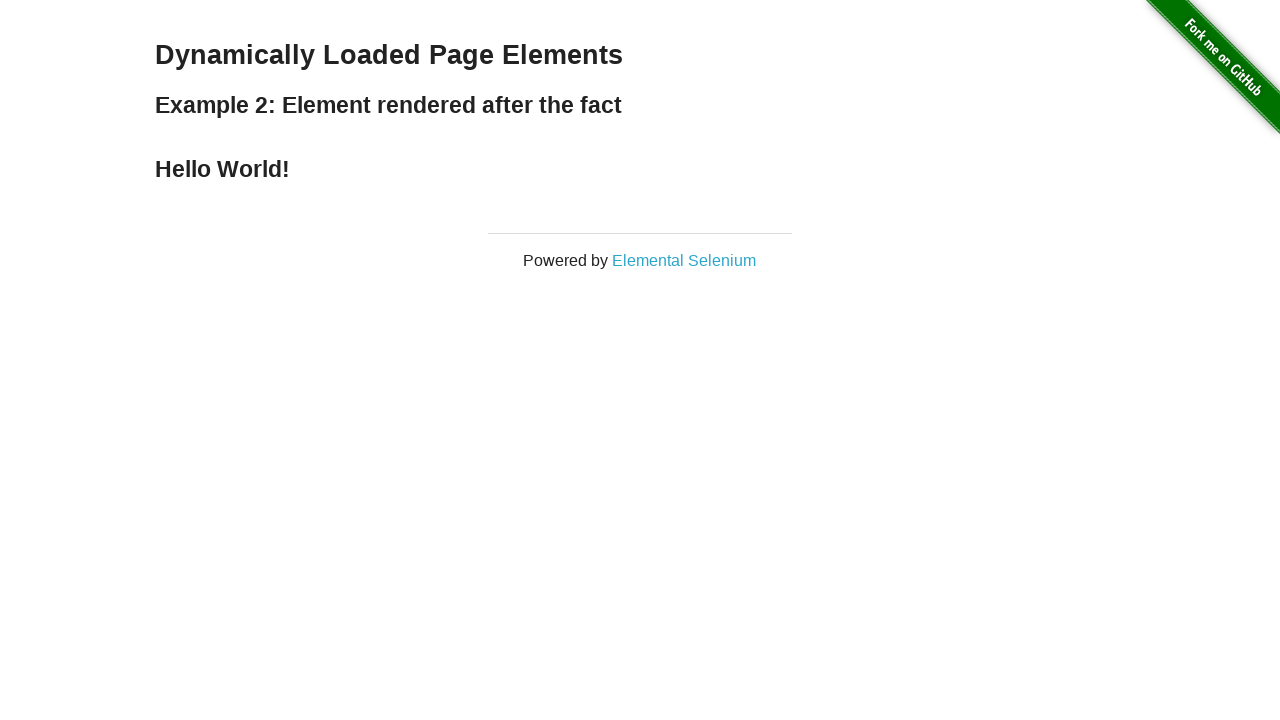

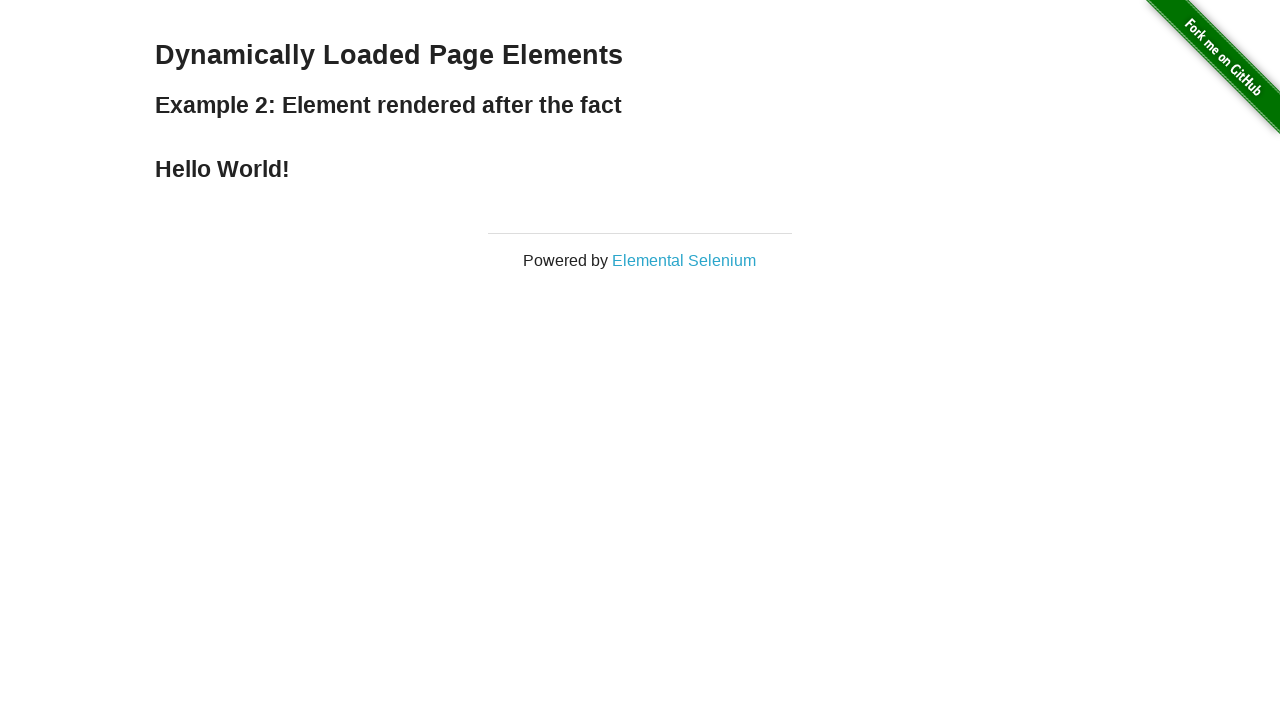